Tests JavaScript alert handling by interacting with different types of alerts - simple alert, confirmation dialog, and prompt dialog

Starting URL: https://demoqa.com/alerts

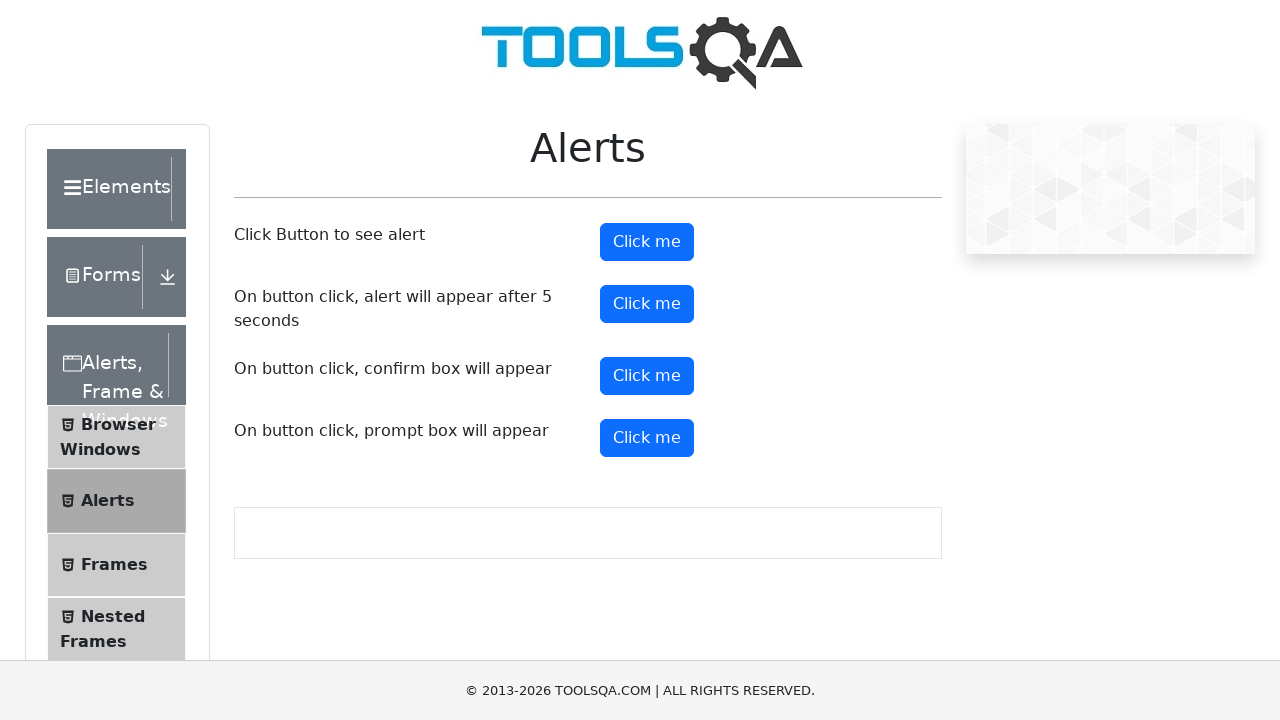

Clicked button to trigger simple alert at (647, 242) on #alertButton
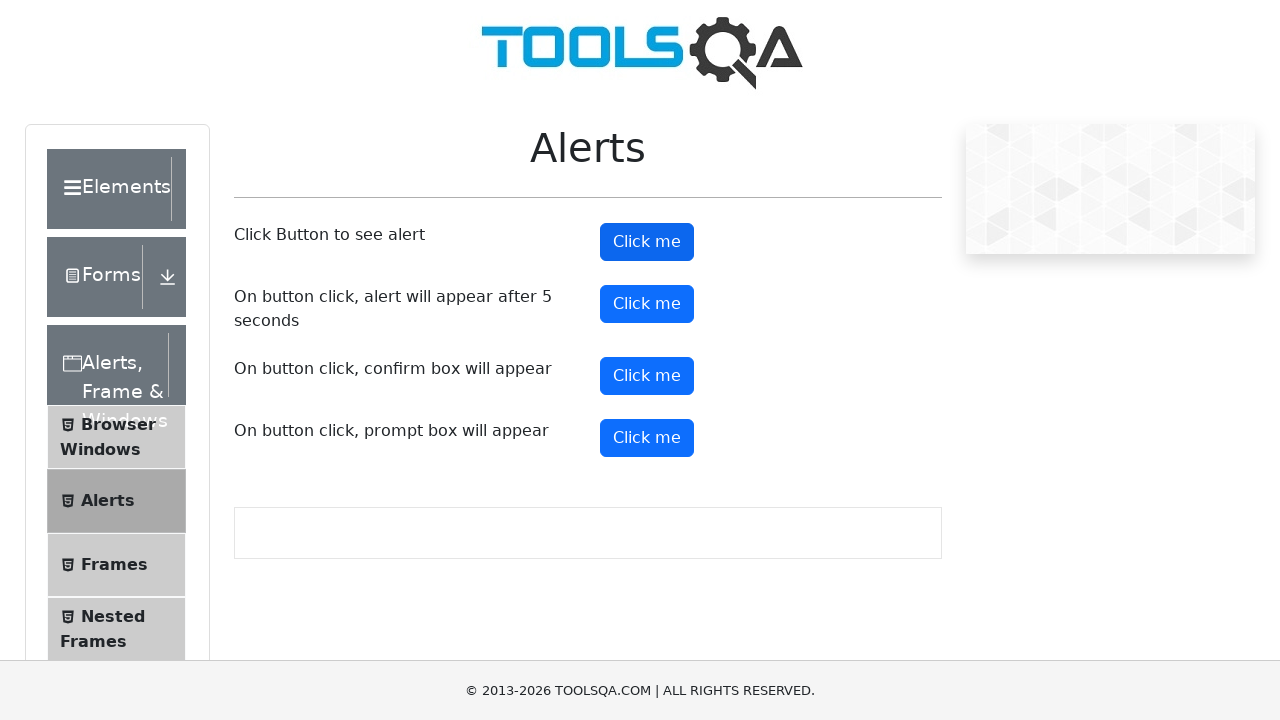

Set up dialog handler to accept alerts
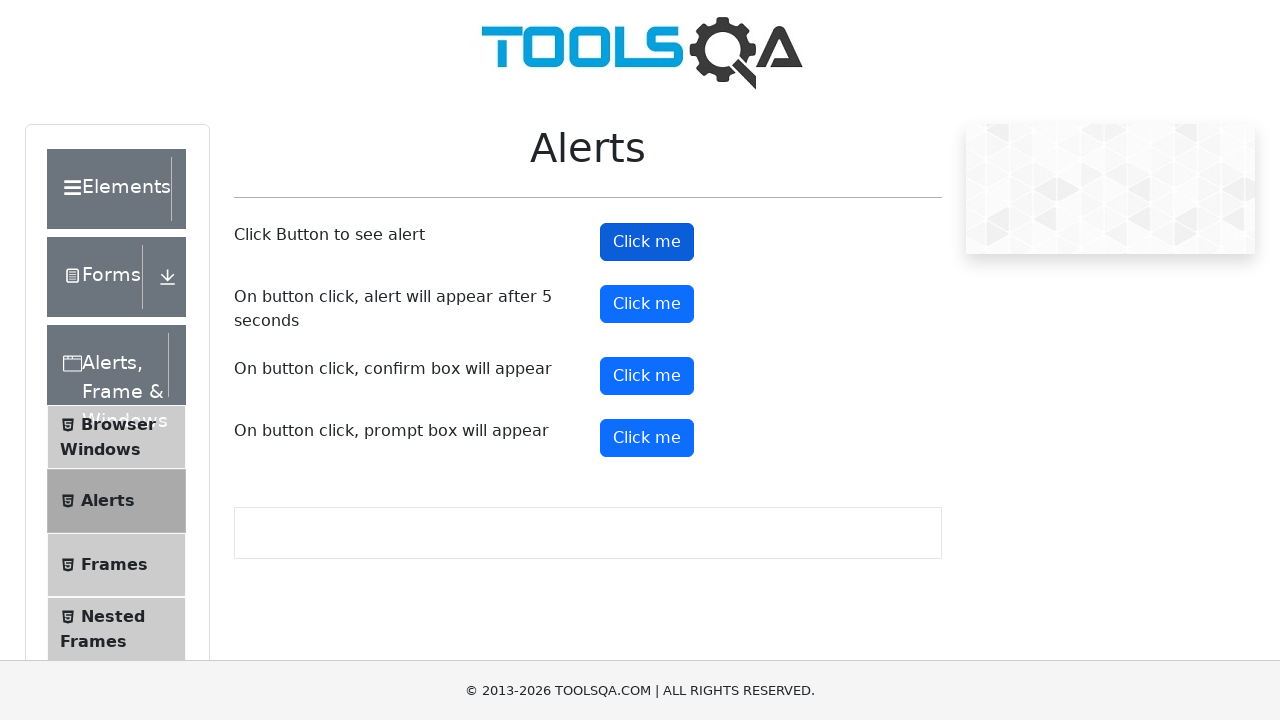

Clicked button to trigger confirmation dialog at (647, 376) on #confirmButton
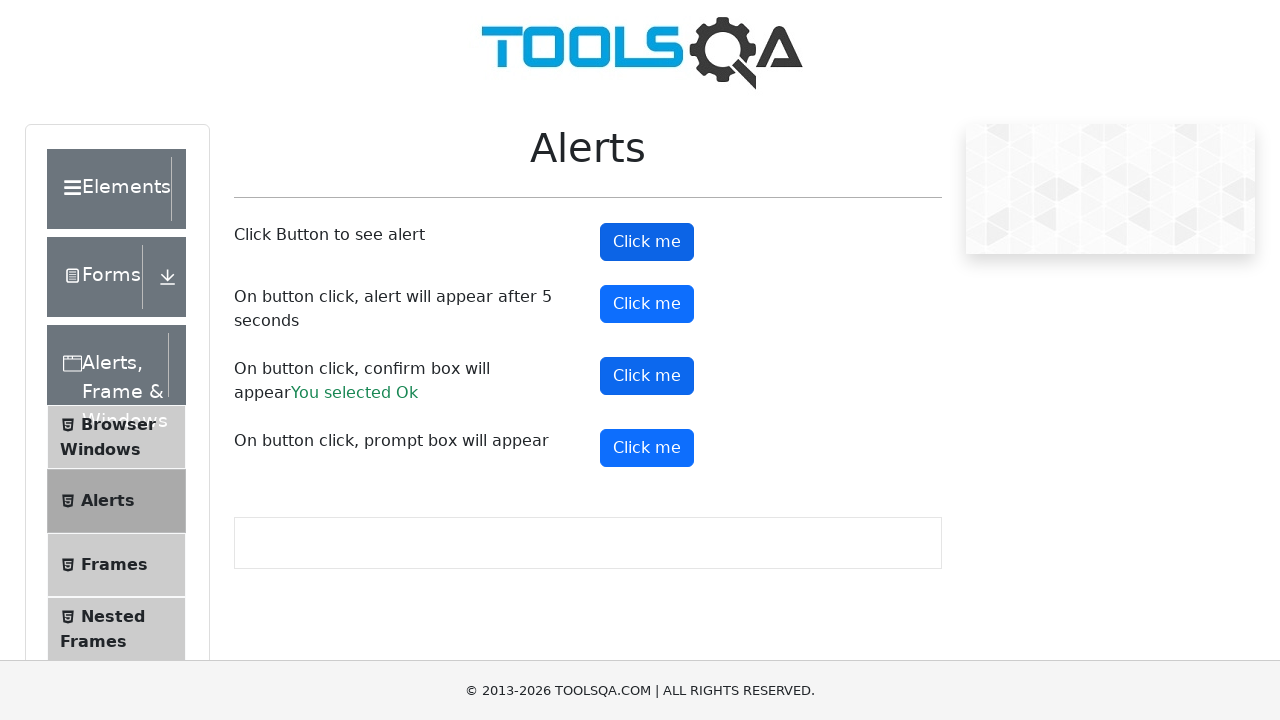

Set up dialog handler to dismiss confirmation dialog
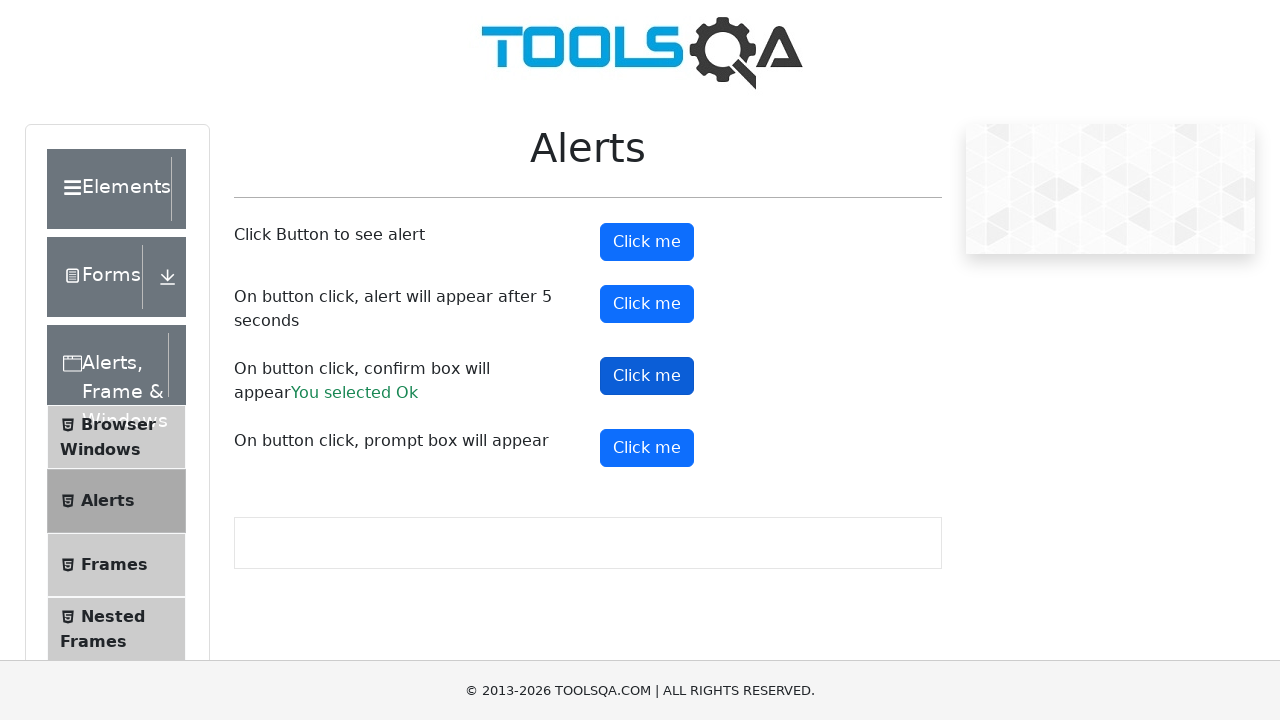

Scrolled down to see prompt button
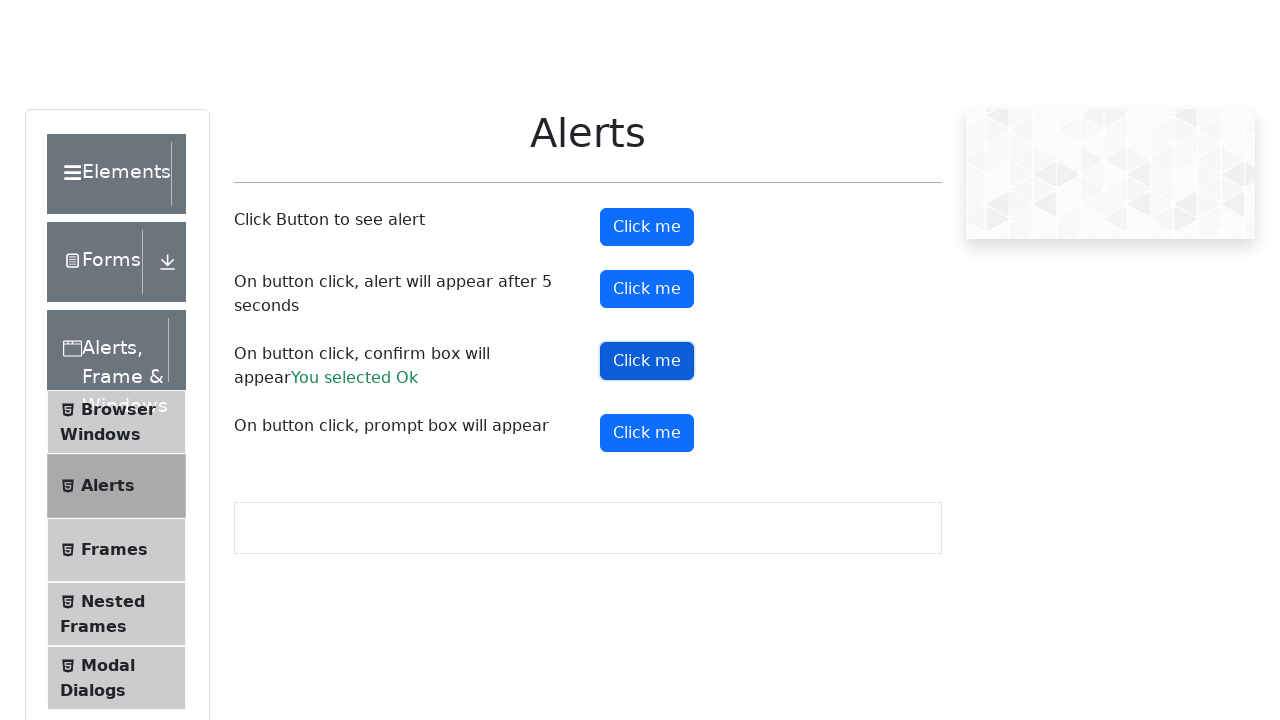

Clicked button to trigger prompt dialog at (647, 54) on #promtButton
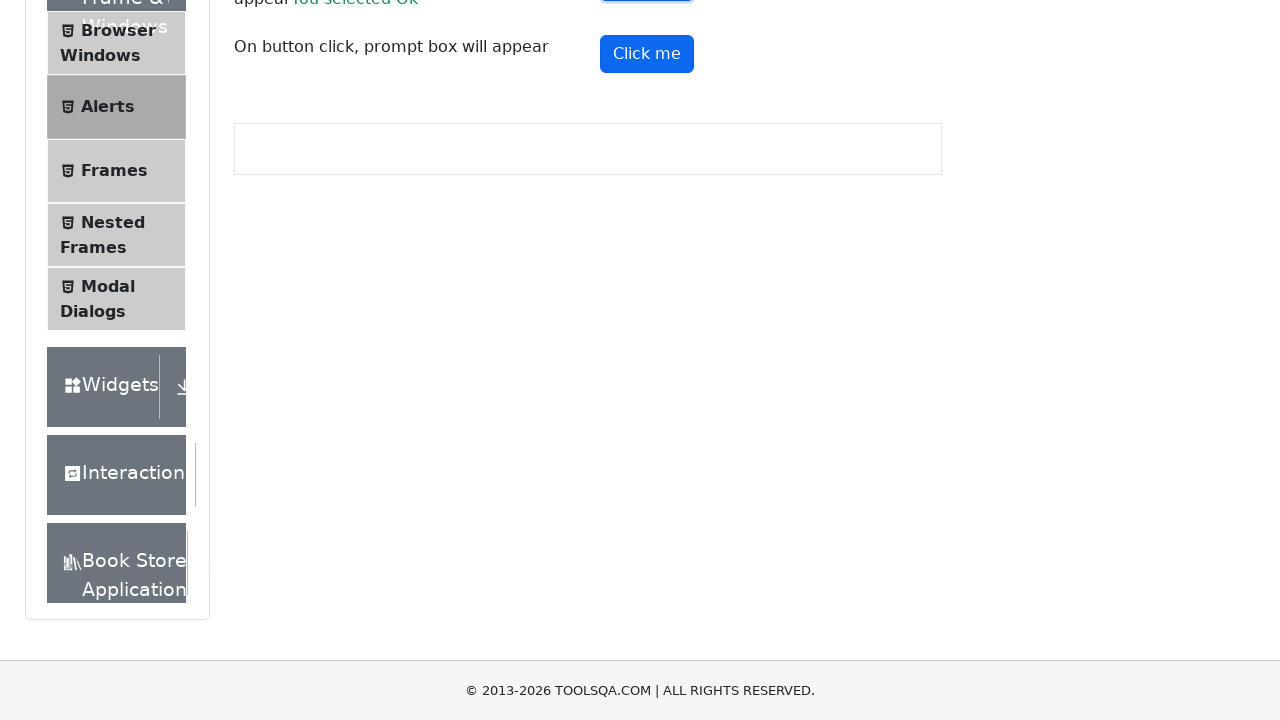

Set up dialog handler to accept prompt with text 'qspider'
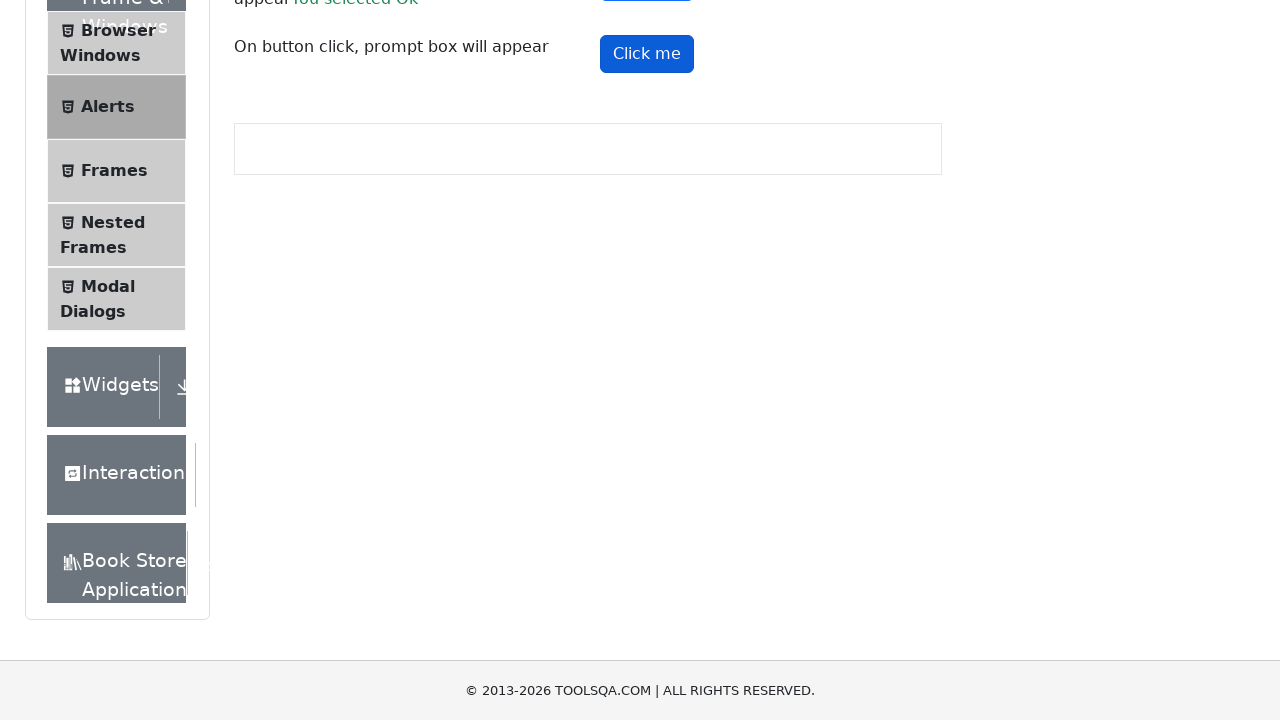

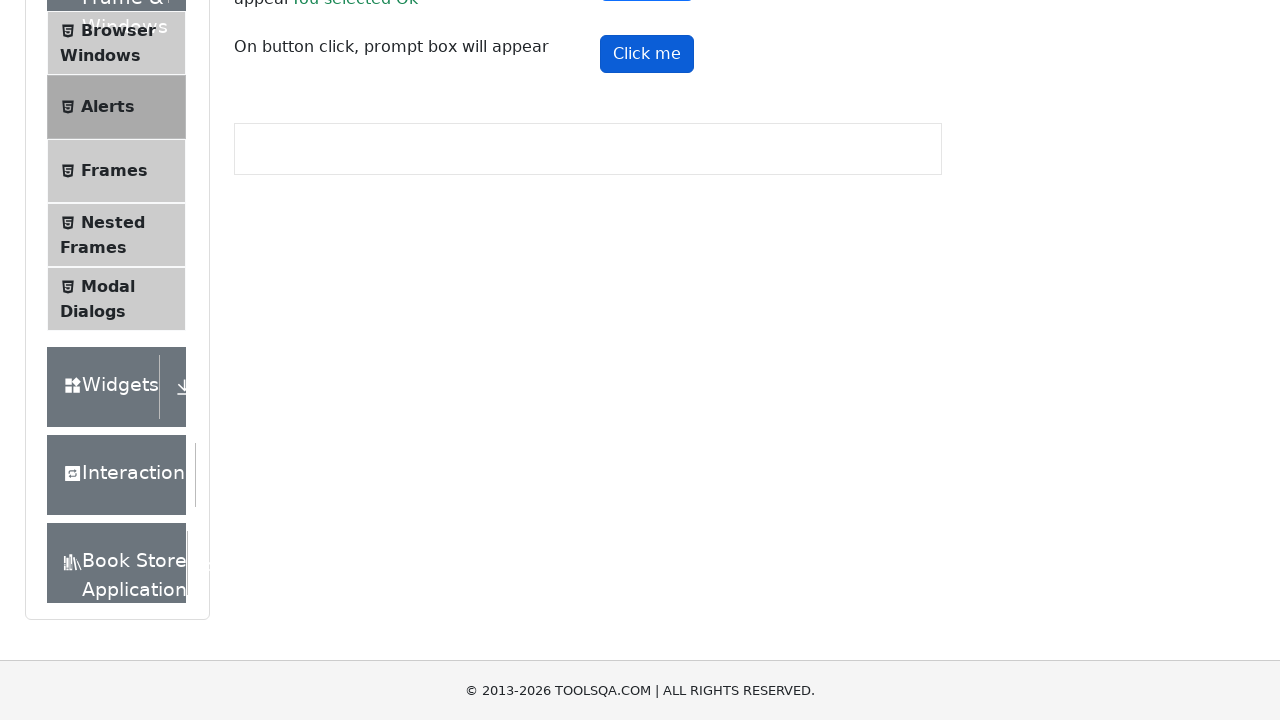